Tests that a user can add an element by clicking the Add Element button on the page

Starting URL: https://the-internet.herokuapp.com/add_remove_elements/

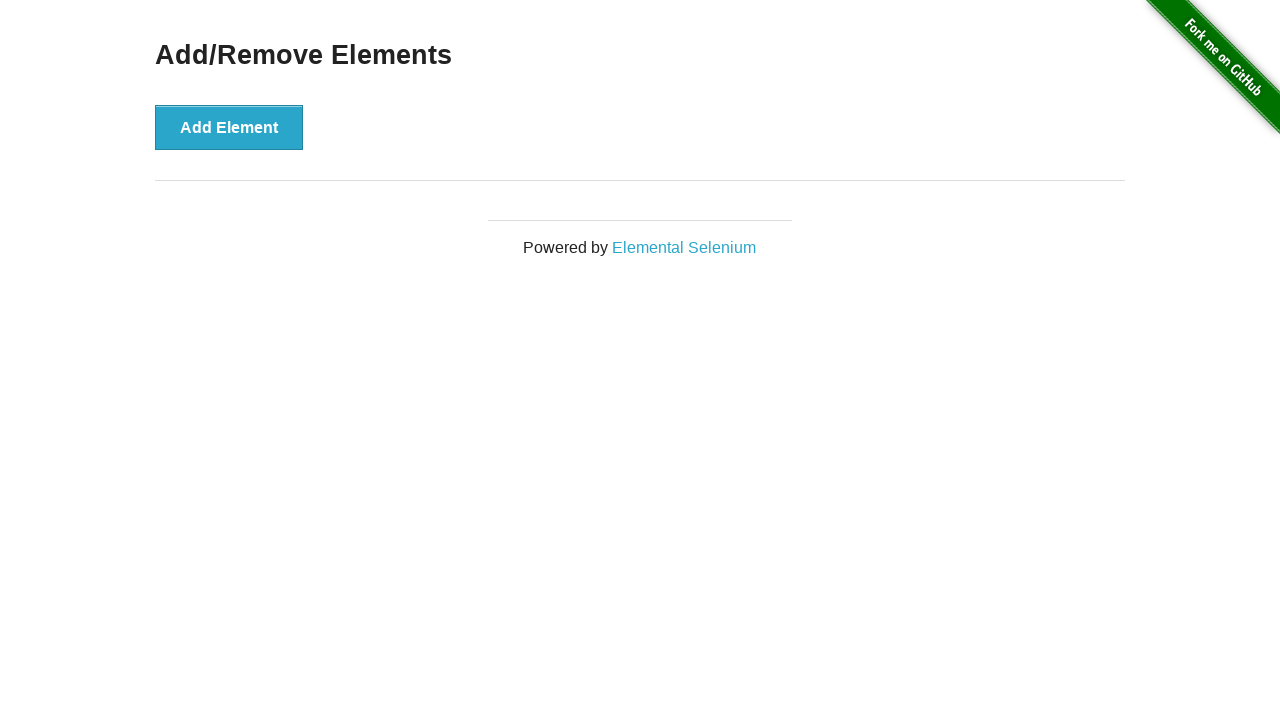

Clicked the Add Element button at (229, 127) on button[onclick='addElement()']
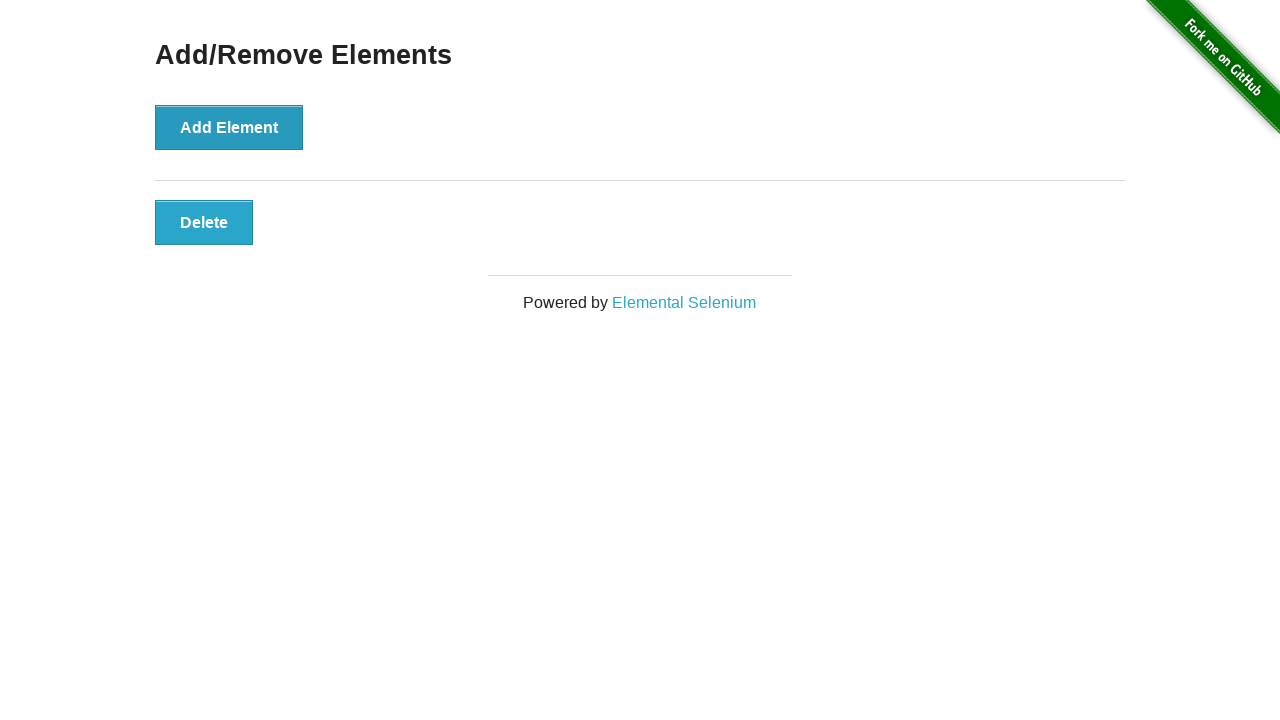

Verified that the new element with Delete button was added to the page
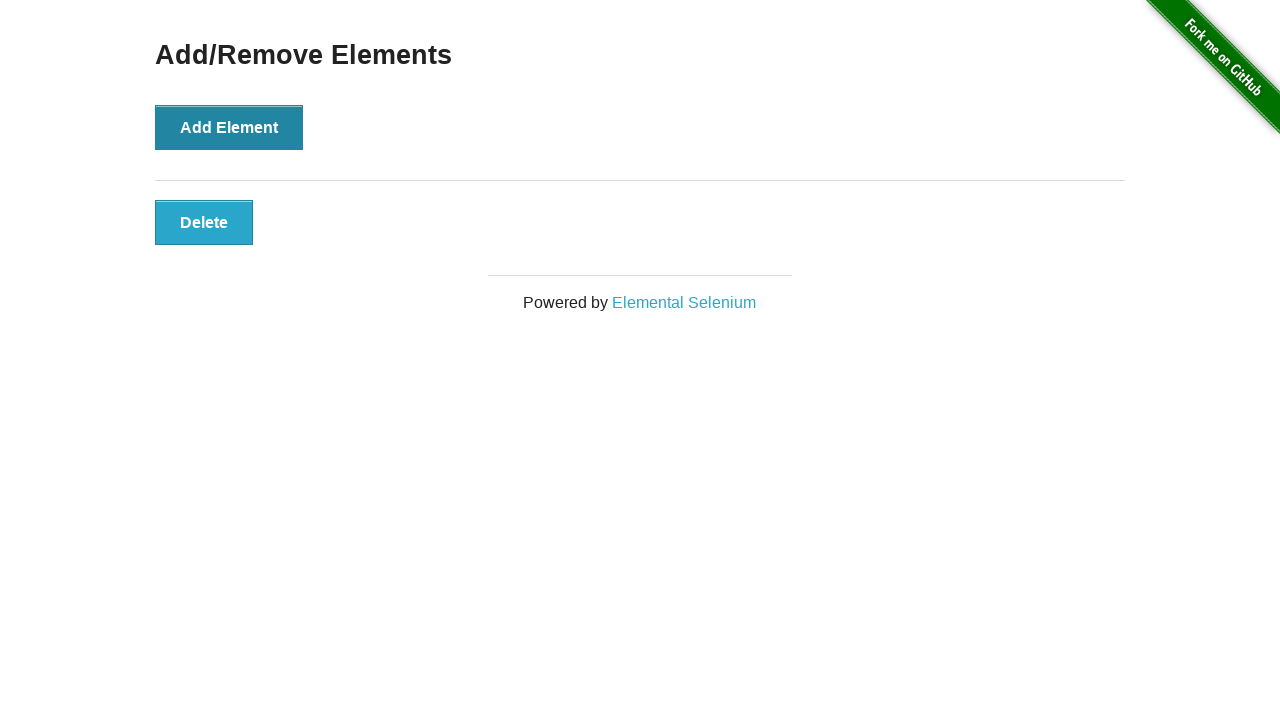

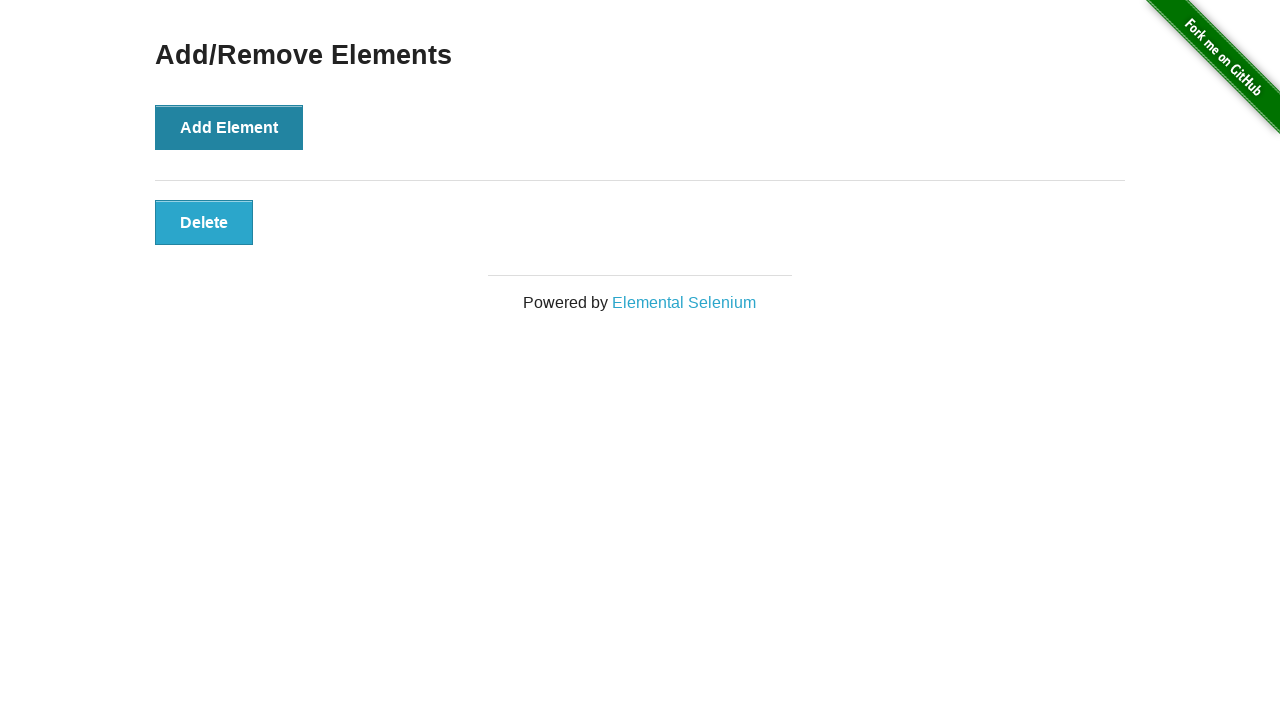